Tests search functionality on Credit China website by entering a company name and clicking the search button

Starting URL: https://www.creditchina.gov.cn

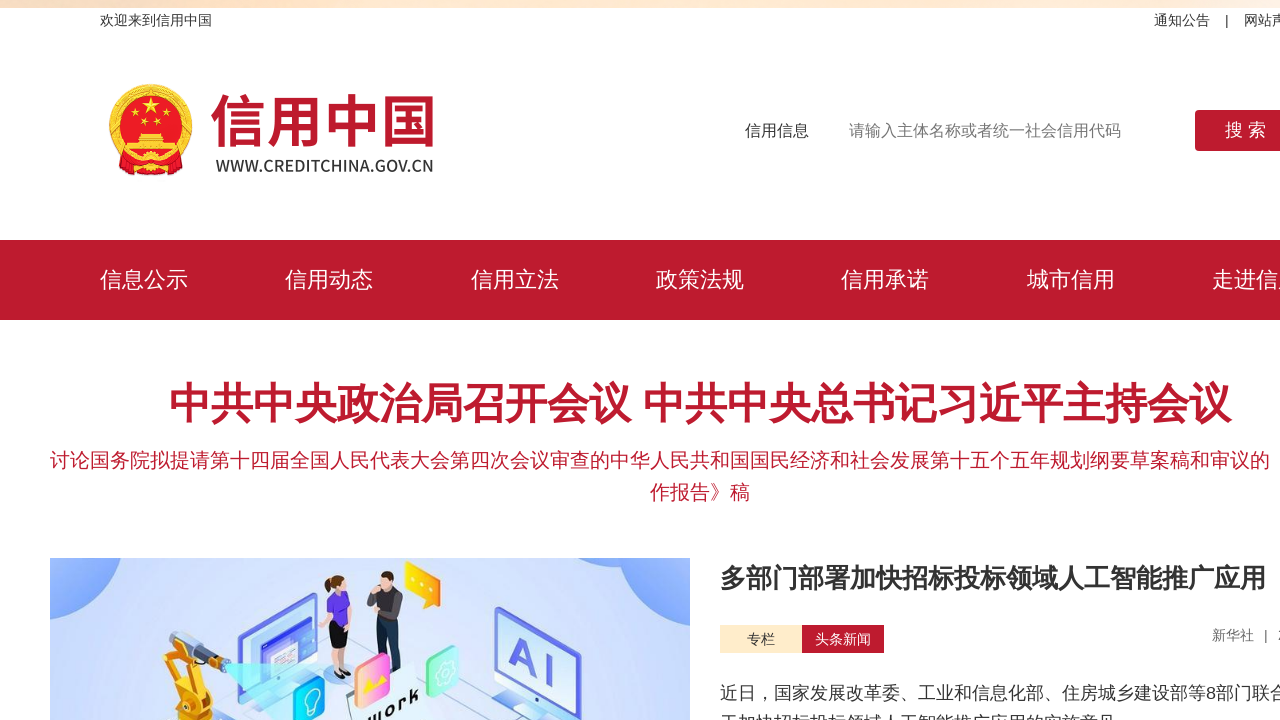

Filled search input with company name '华为技术有限公司' on #search_input
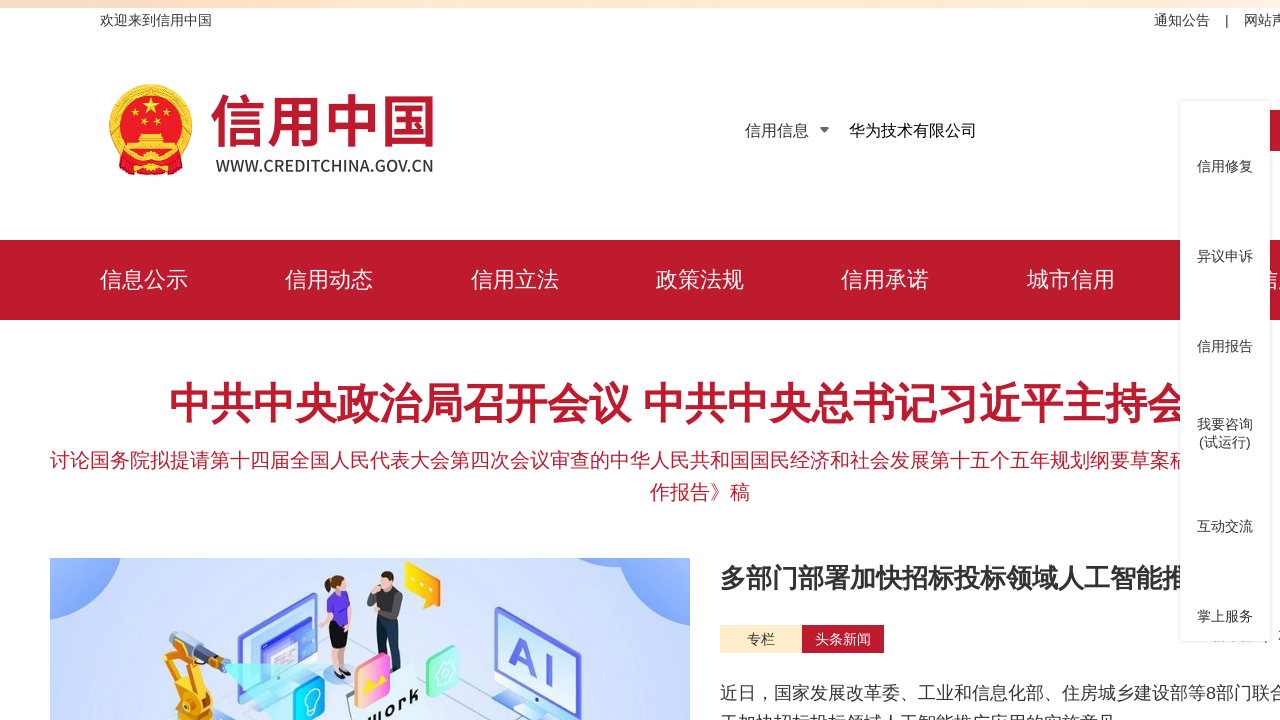

Clicked search button to search for company at (1125, 130) on .search_btn
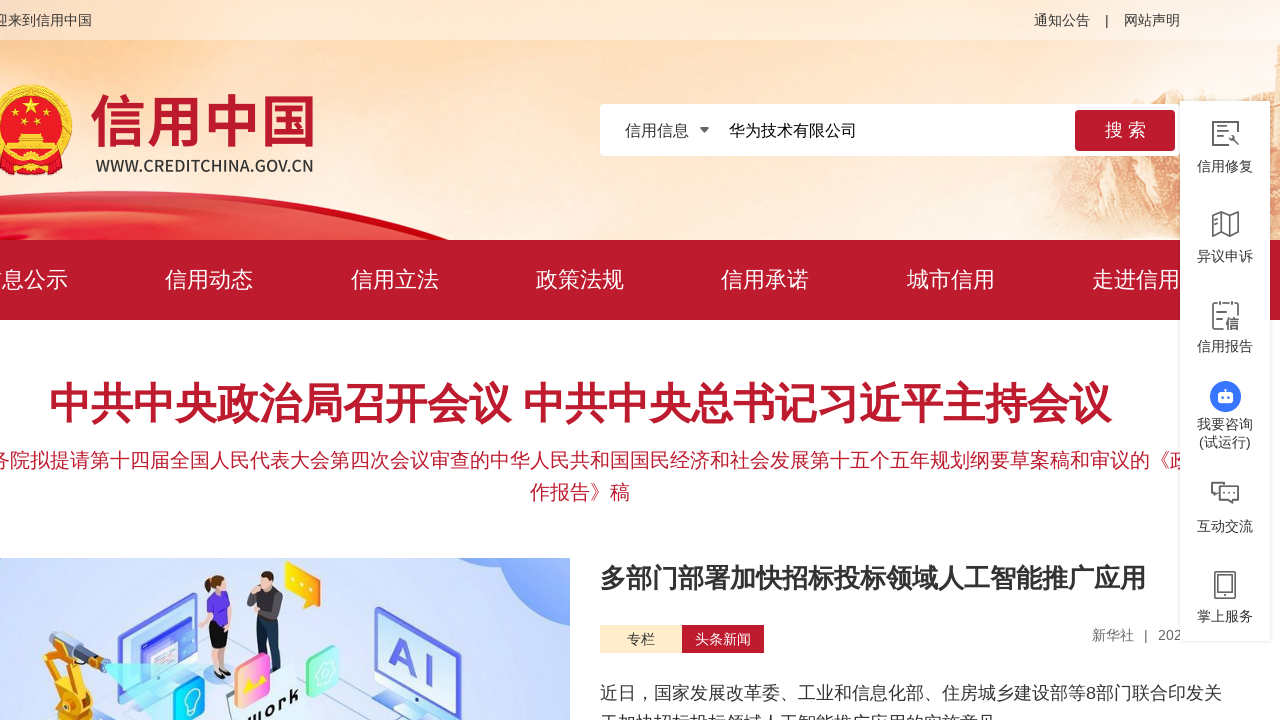

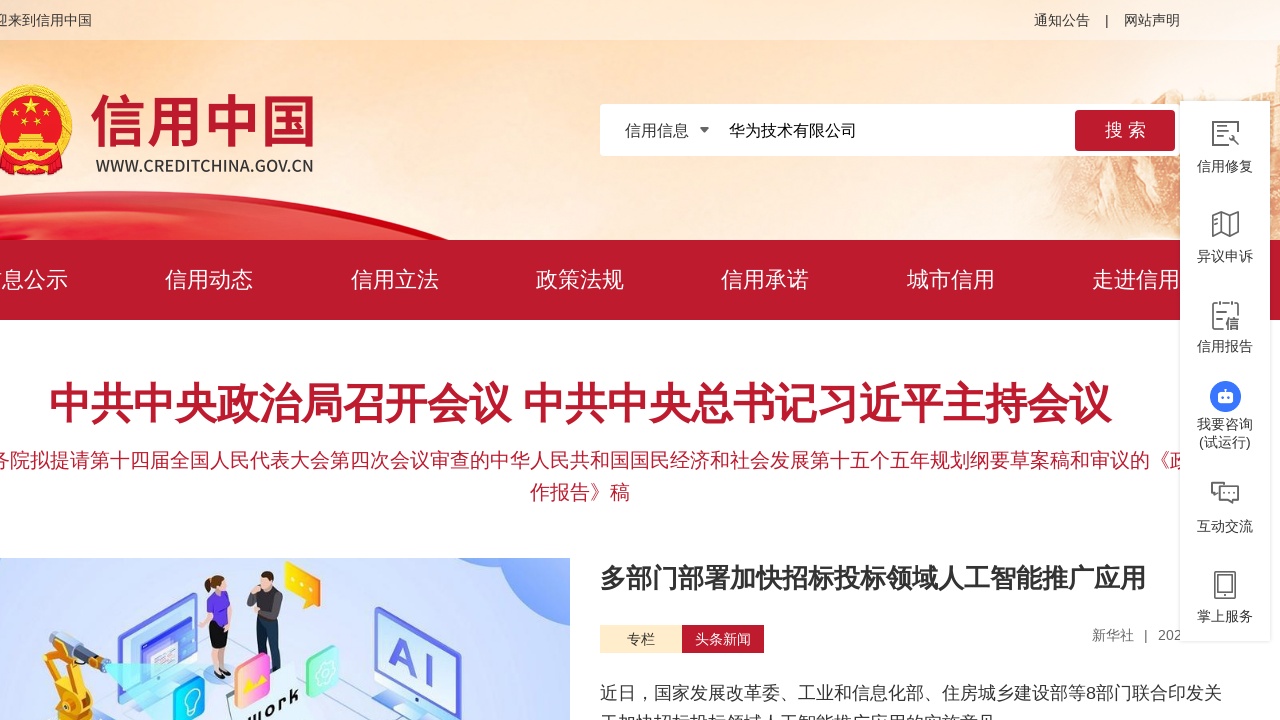